Tests that toggle-all checkbox updates state when individual items are completed/cleared

Starting URL: https://demo.playwright.dev/todomvc

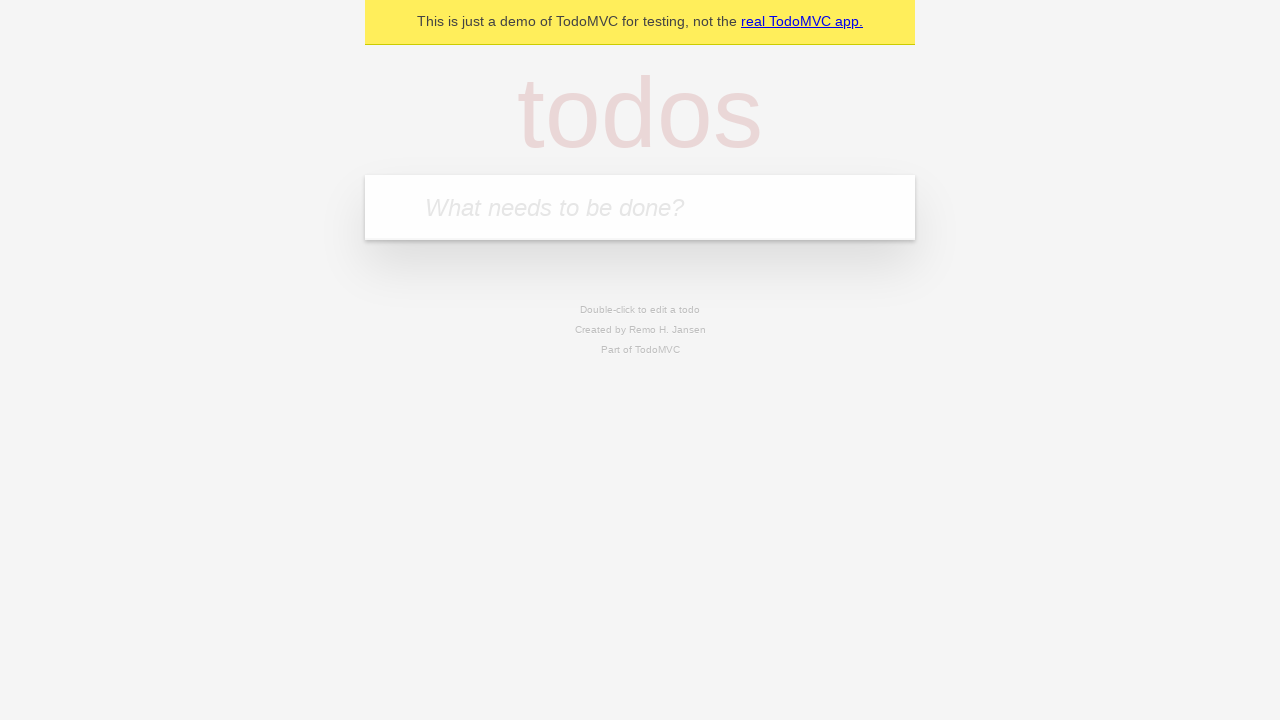

Filled first todo input with 'buy some cheese' on .new-todo
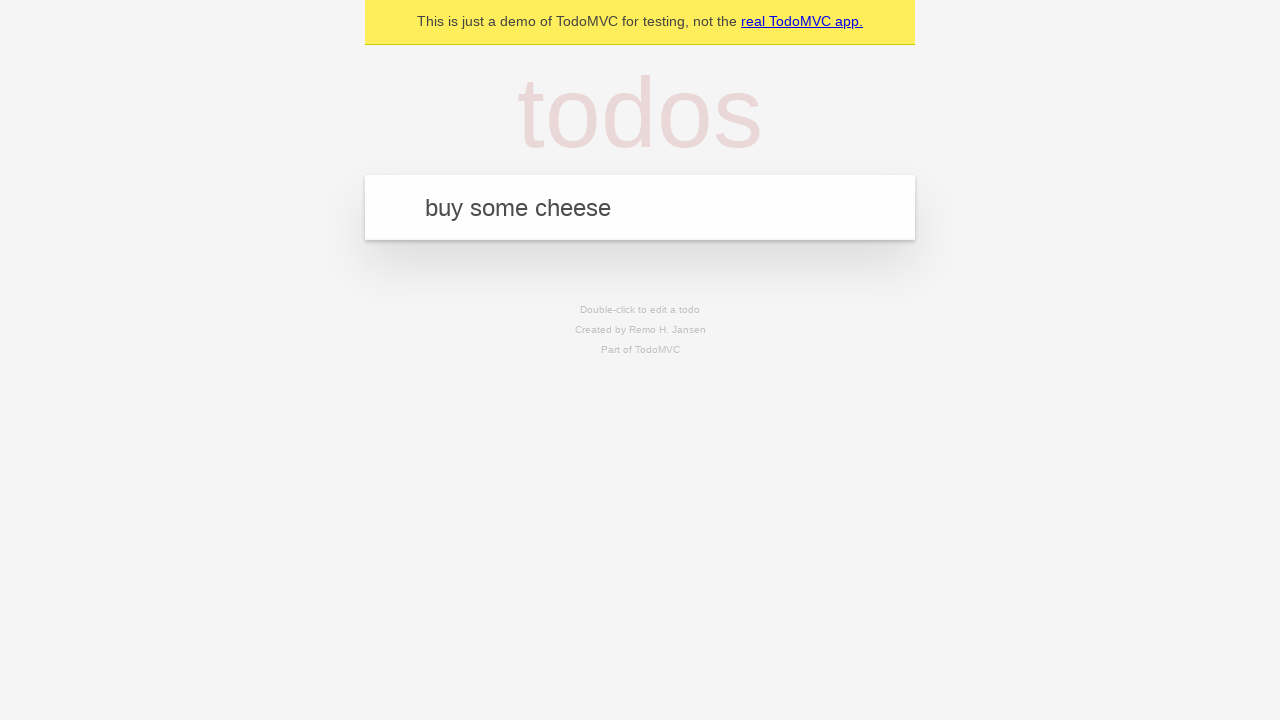

Pressed Enter to create first todo on .new-todo
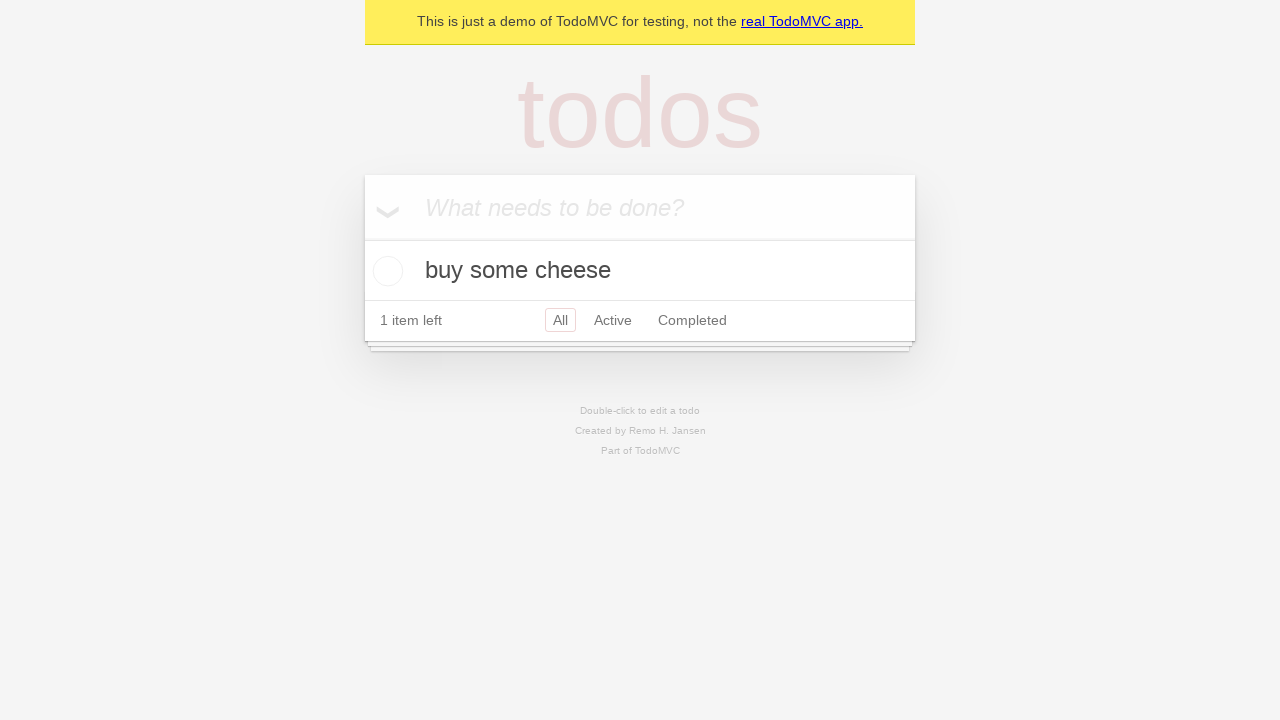

Filled second todo input with 'feed the cat' on .new-todo
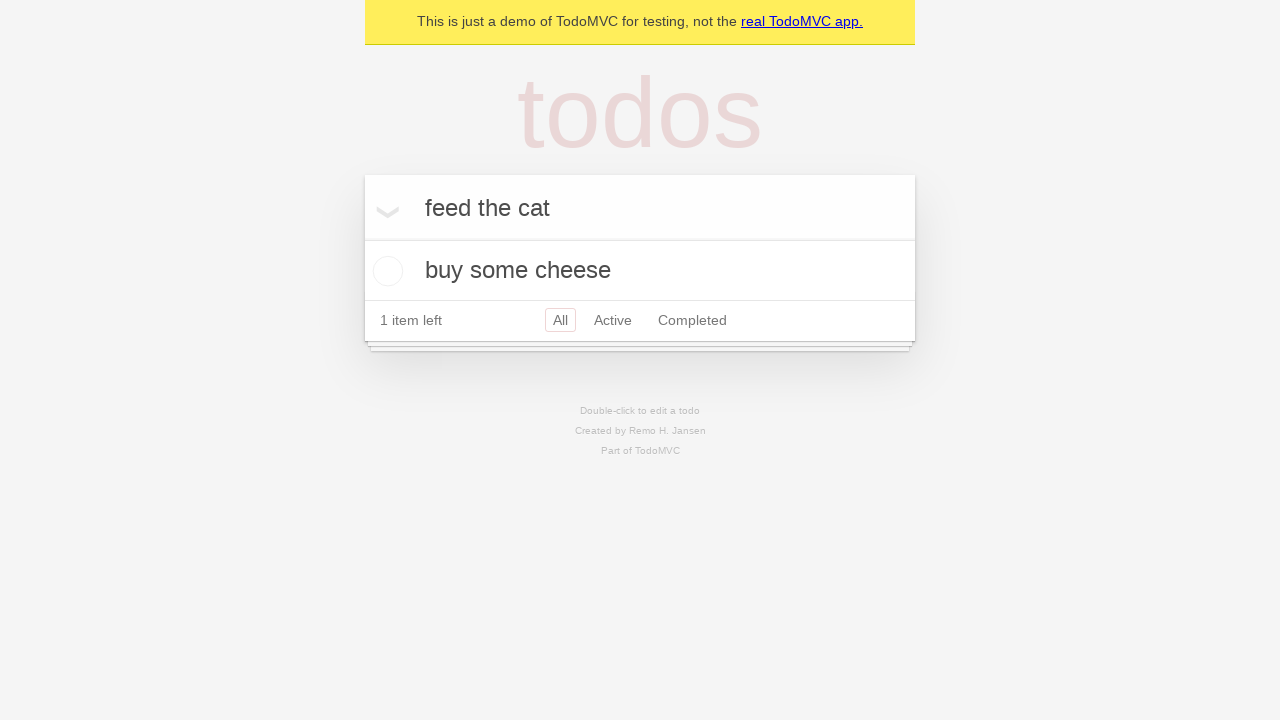

Pressed Enter to create second todo on .new-todo
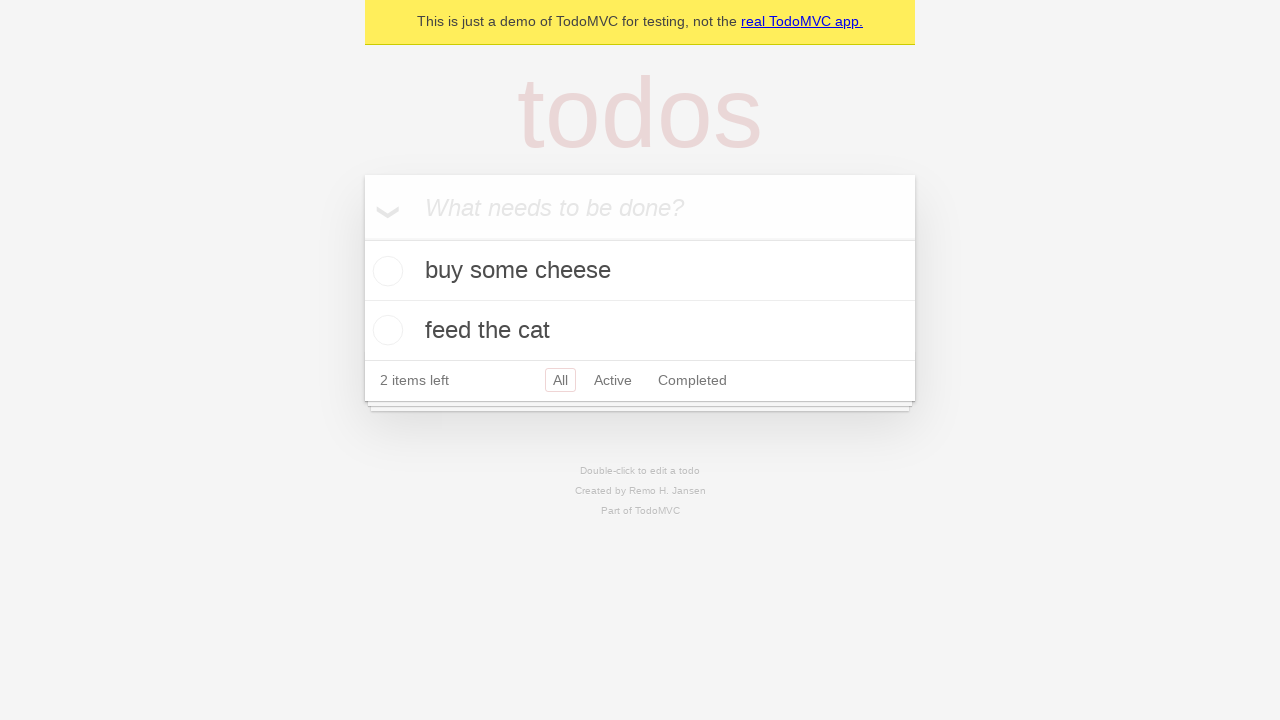

Filled third todo input with 'book a doctors appointment' on .new-todo
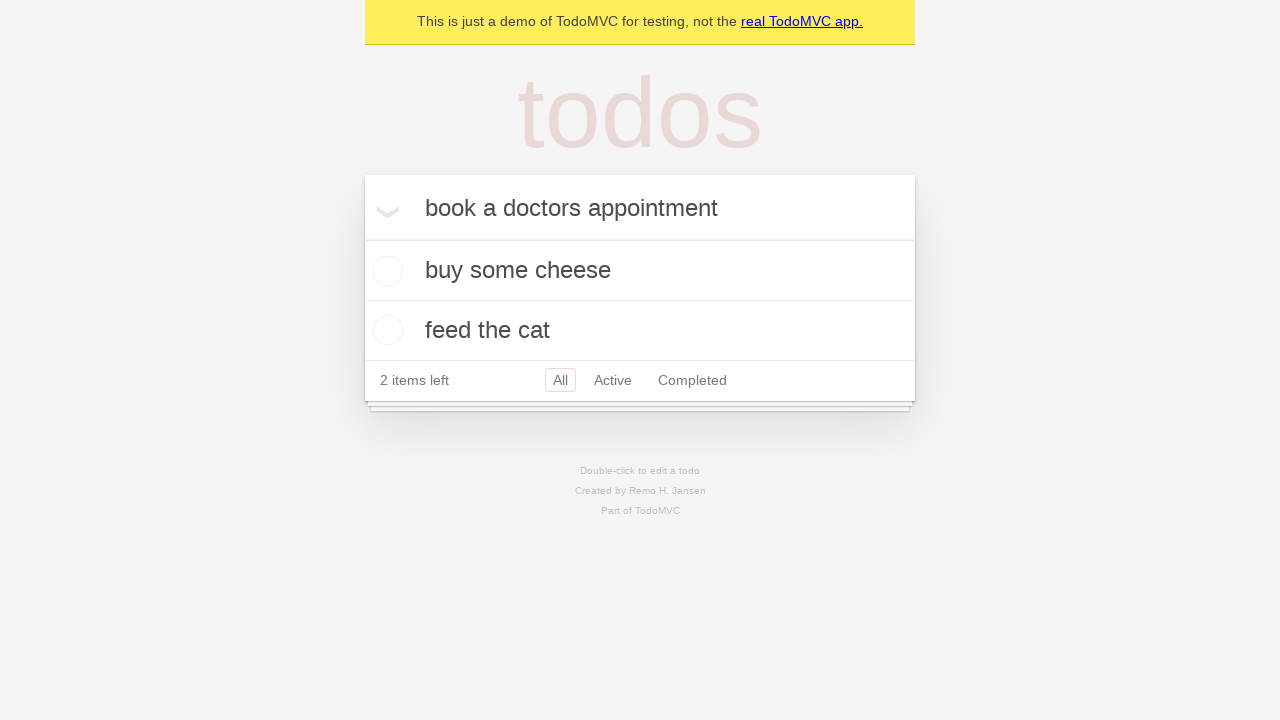

Pressed Enter to create third todo on .new-todo
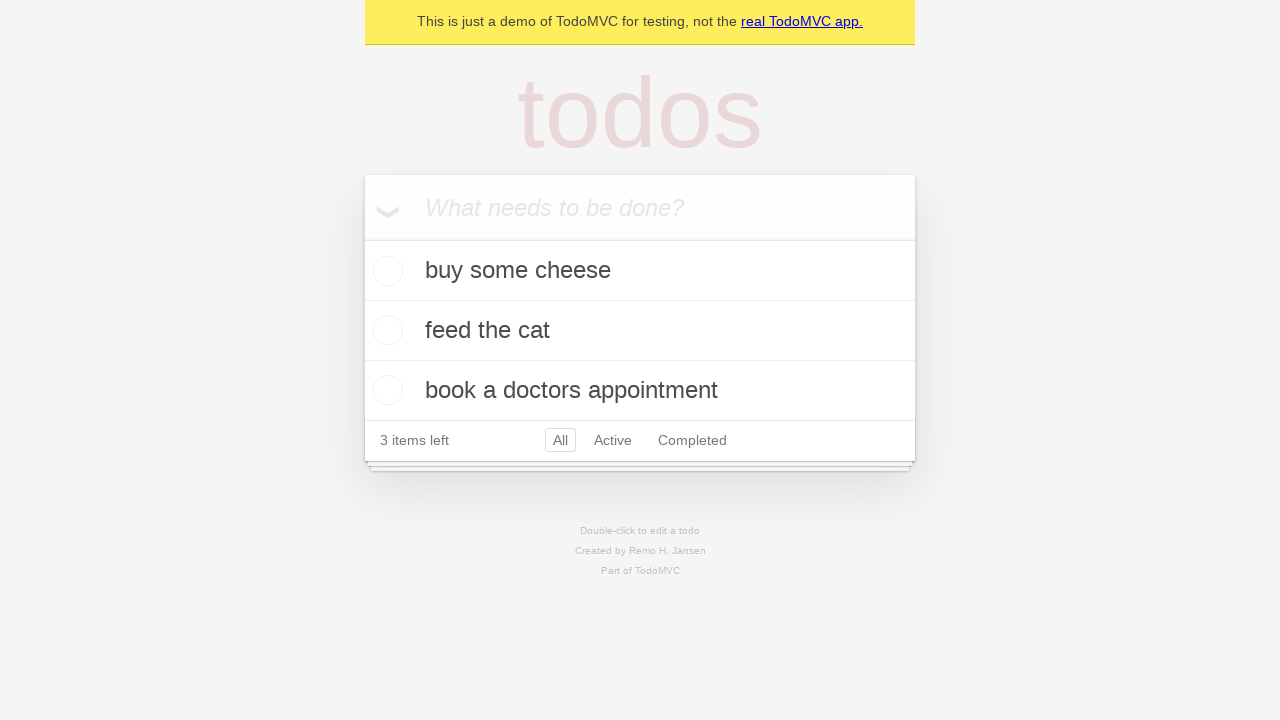

Checked the toggle-all checkbox to mark all todos as completed at (362, 238) on .toggle-all
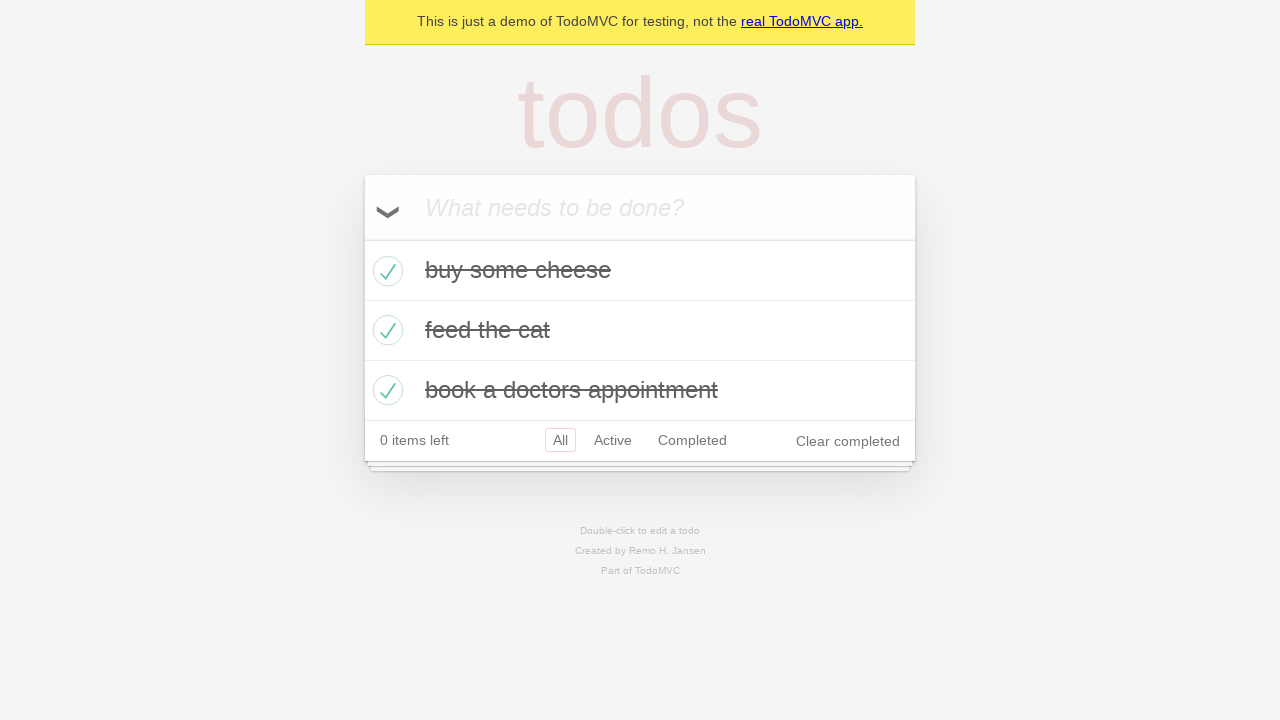

Unchecked the first todo to mark it as incomplete at (385, 271) on .todo-list li >> nth=0 >> .toggle
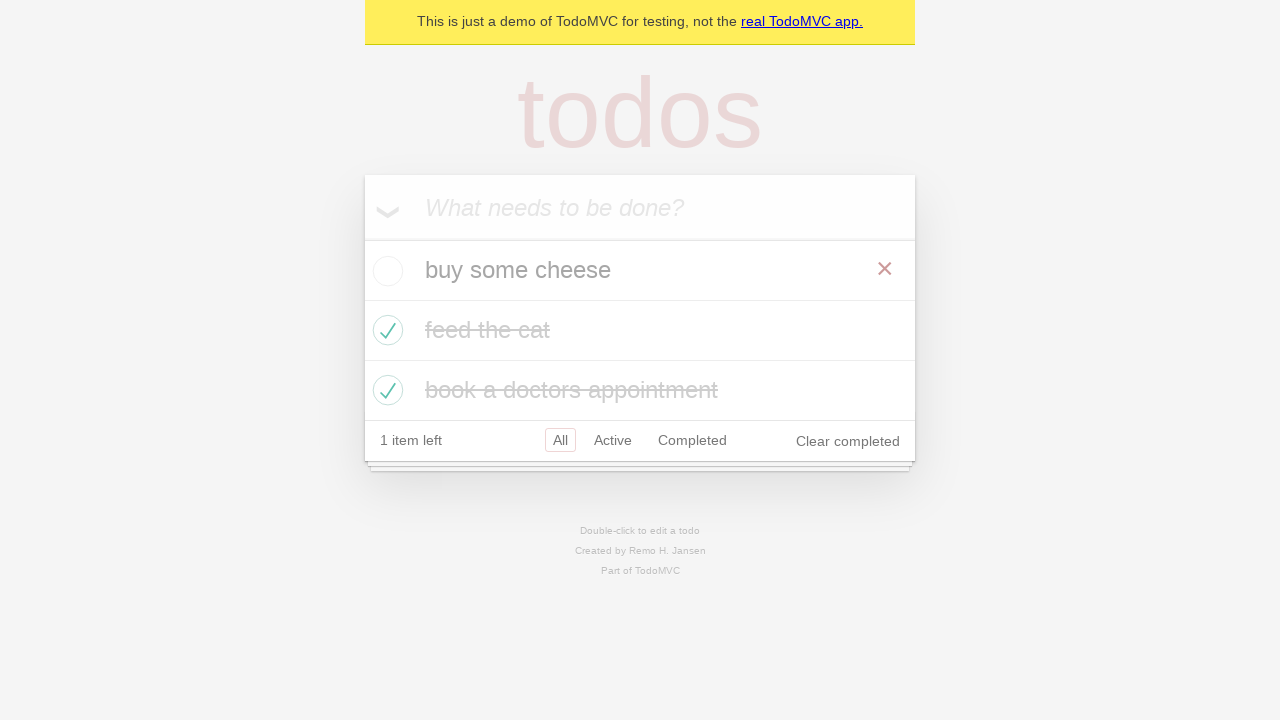

Re-checked the first todo to mark it as completed at (385, 271) on .todo-list li >> nth=0 >> .toggle
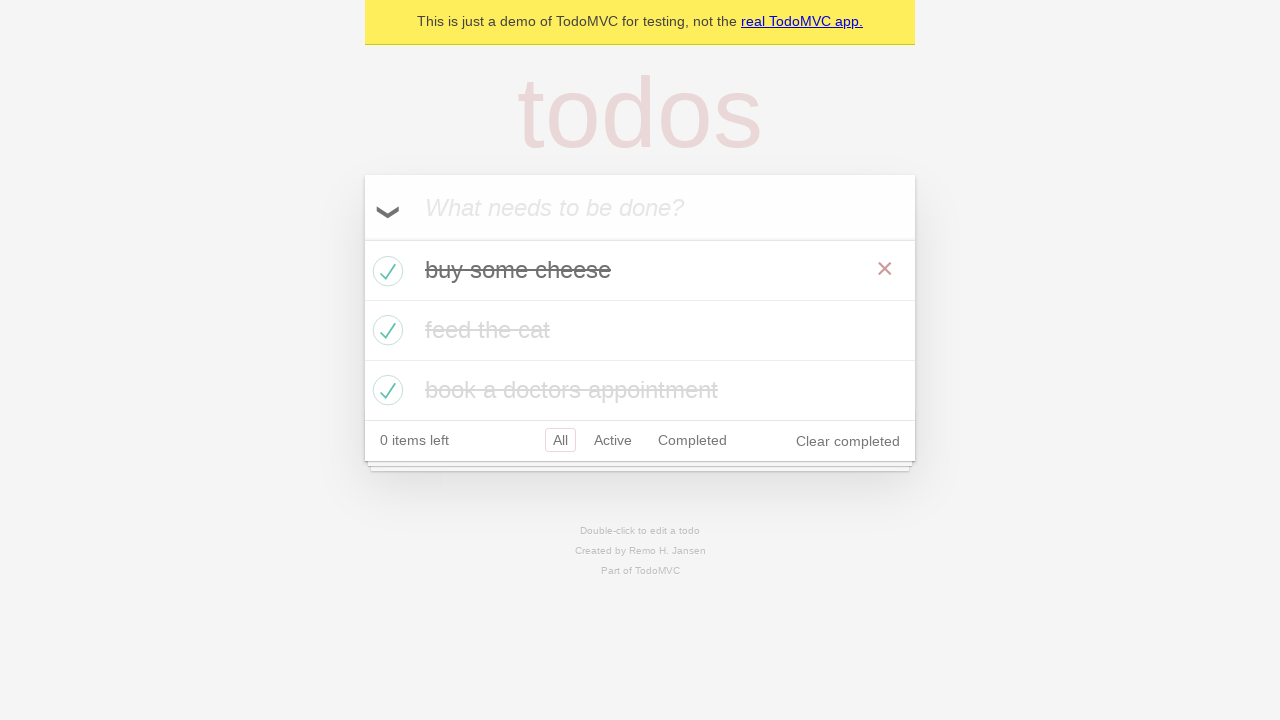

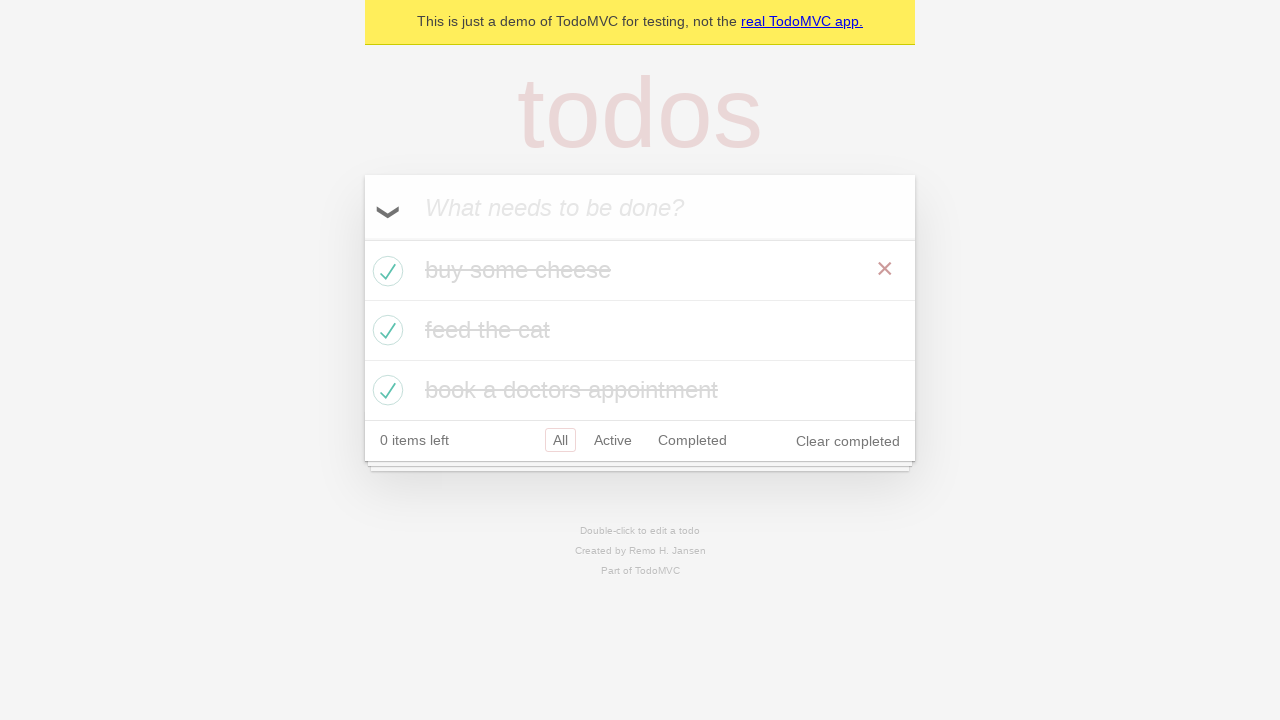